Clicks on Checkboxes link from the main page and navigates back

Starting URL: https://the-internet.herokuapp.com

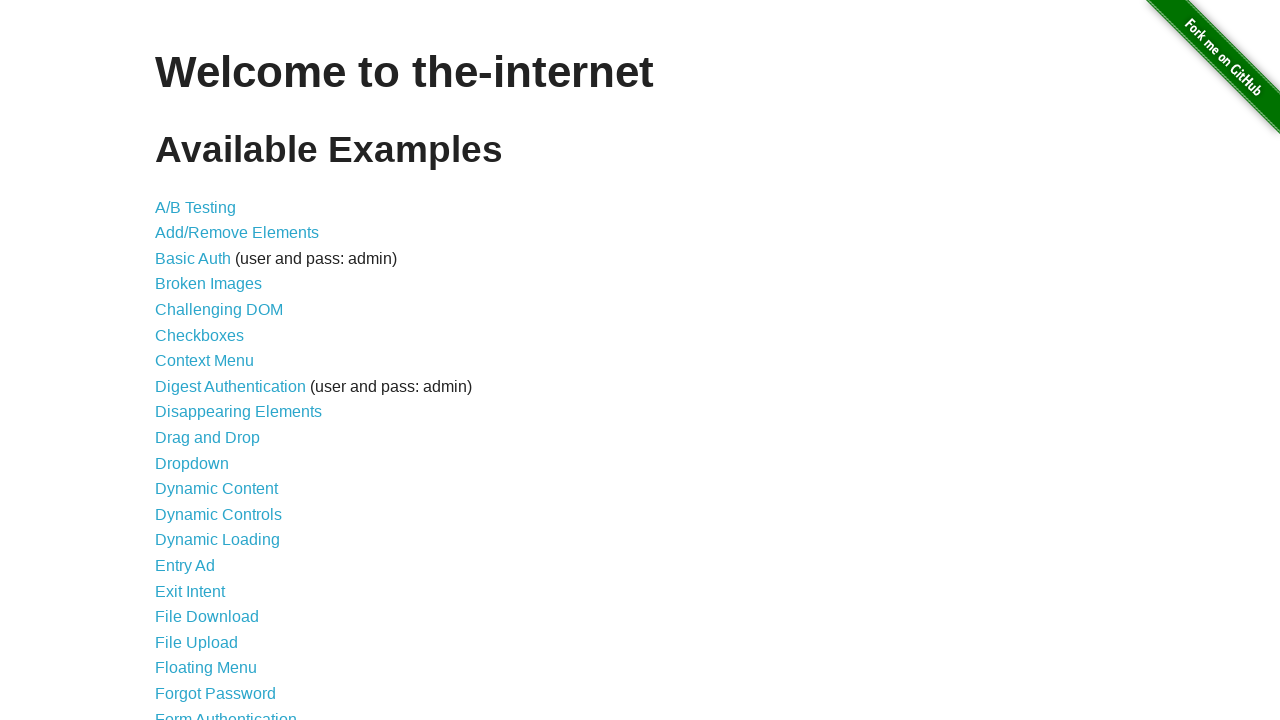

Clicked on Checkboxes link from the main page at (200, 335) on xpath=//*[@id="content"]/ul/li[6]/a
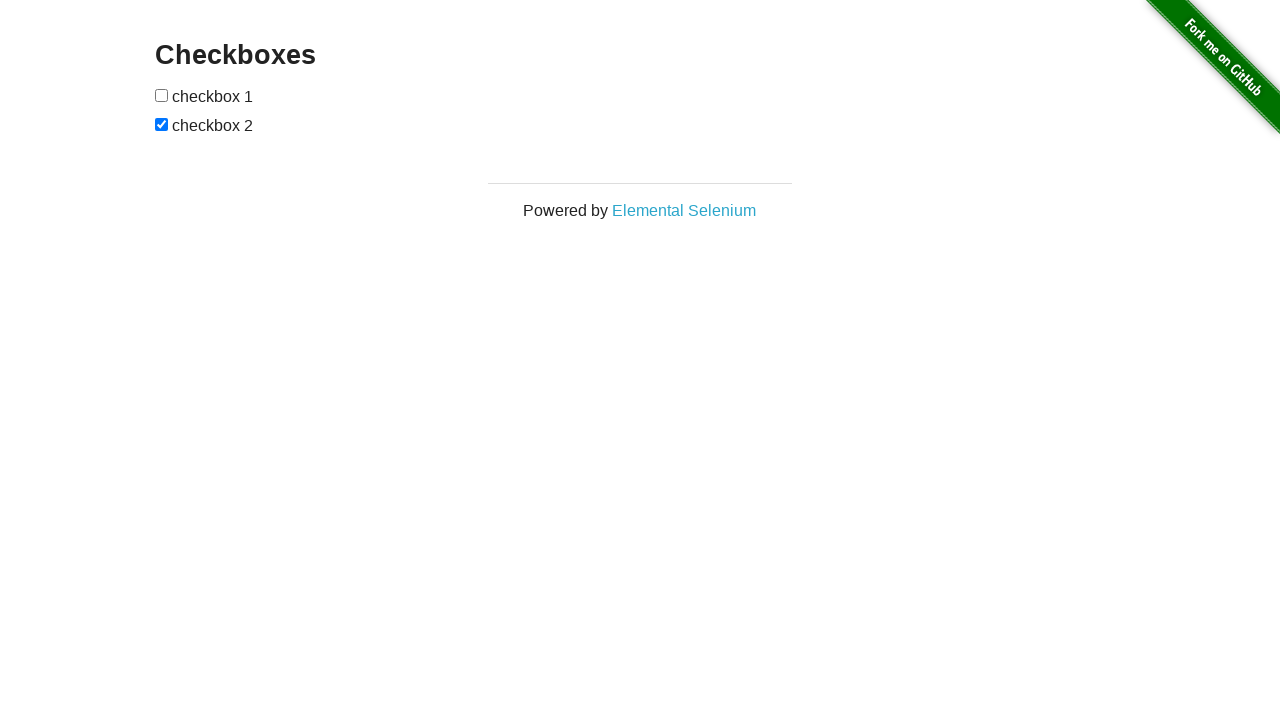

Navigated back to main page
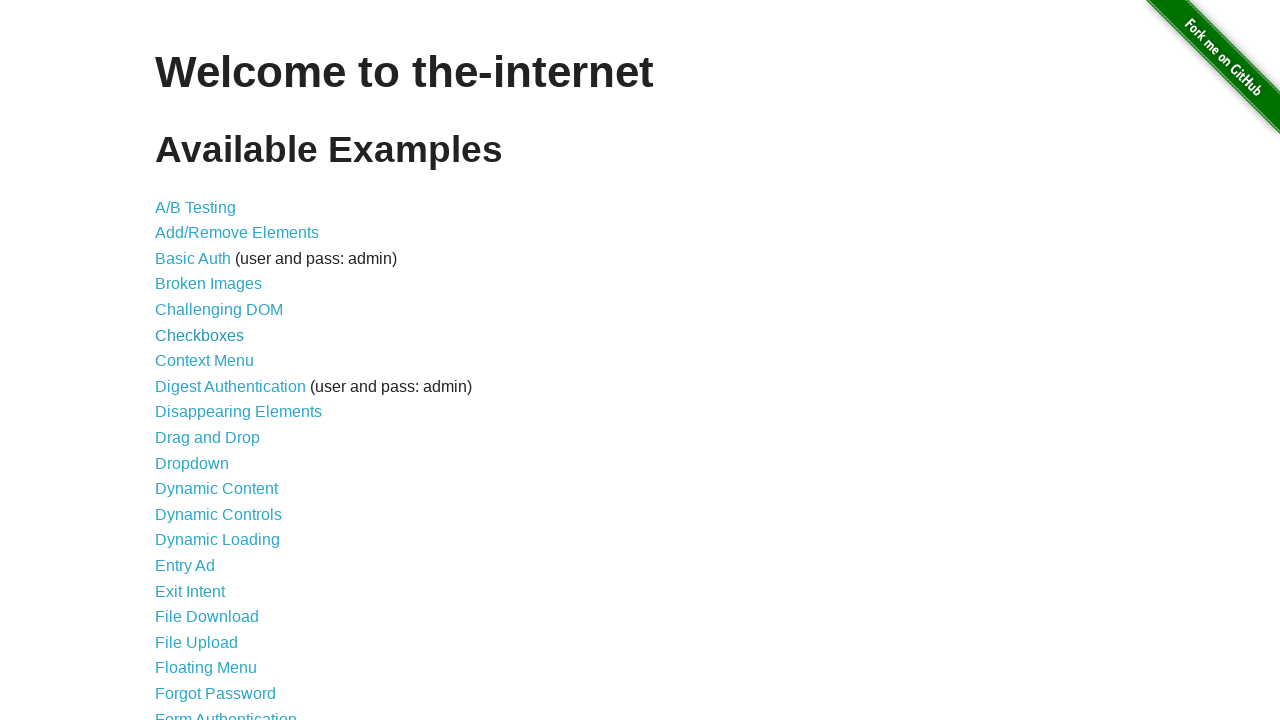

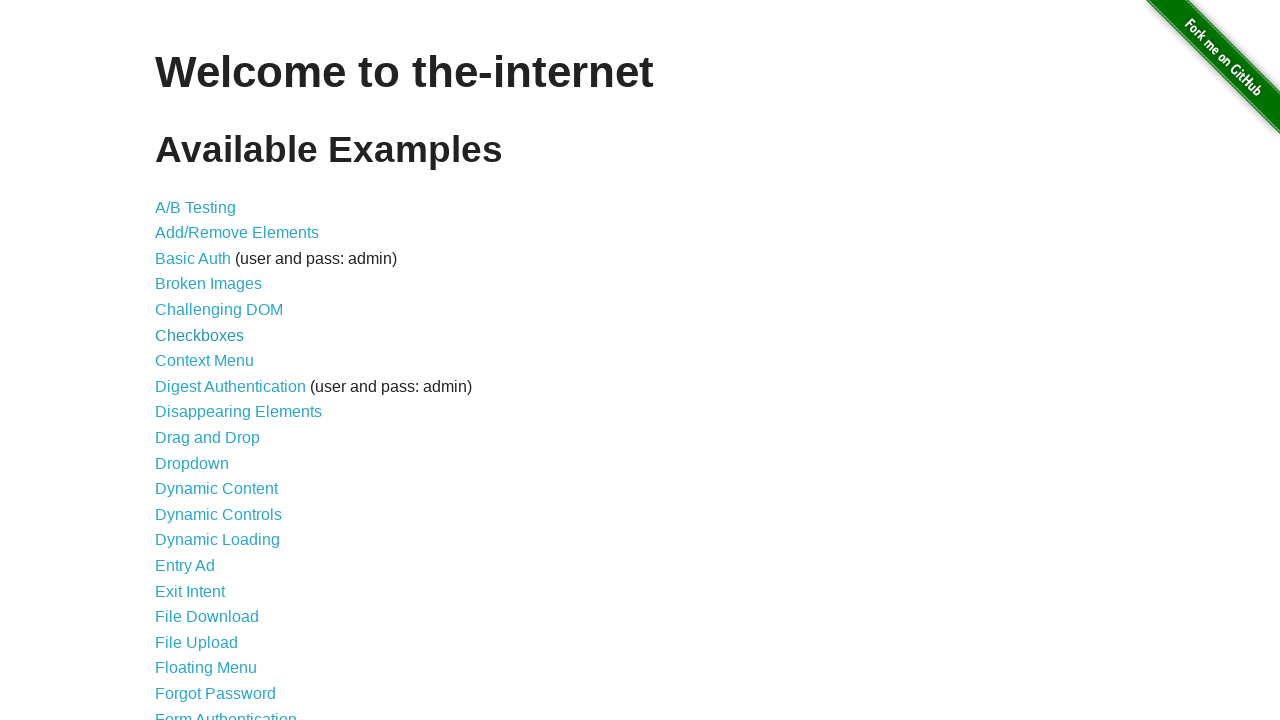